Tests transaction history functionality by logging in as a customer and viewing transaction records

Starting URL: https://www.globalsqa.com/angularJs-protractor/BankingProject/#/login

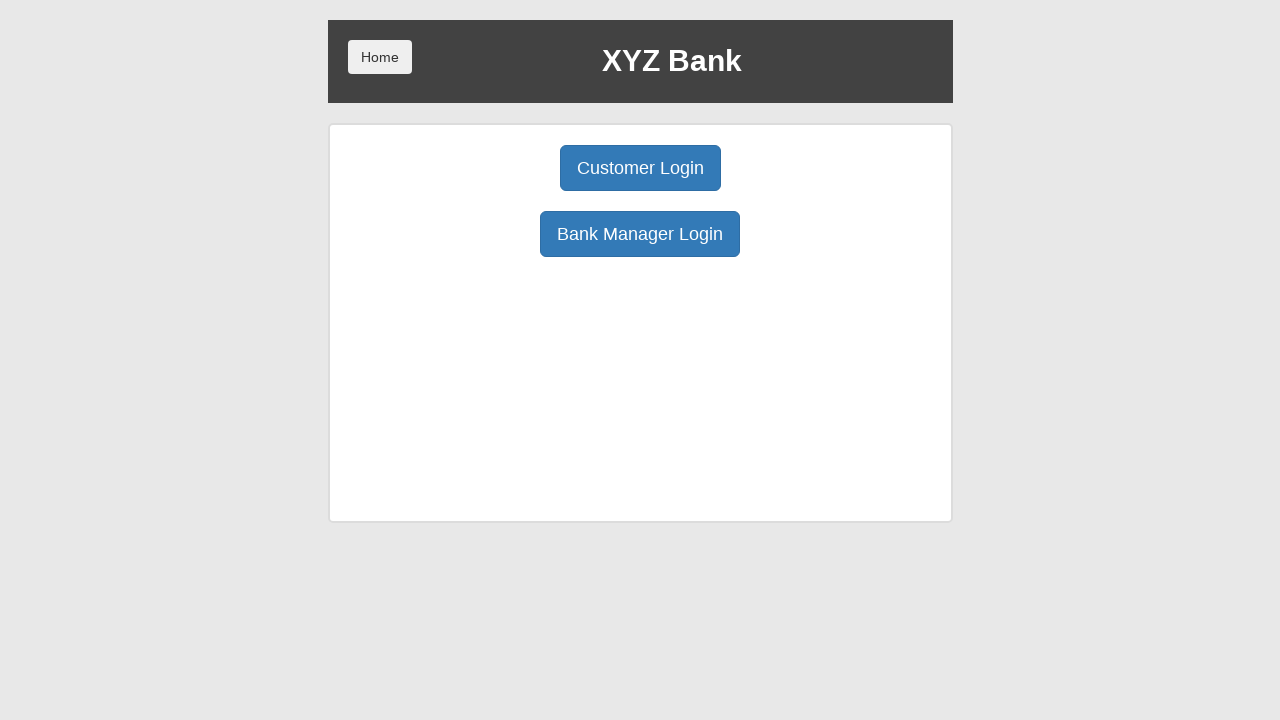

Clicked Customer Login button at (640, 168) on button:has-text('Customer Login')
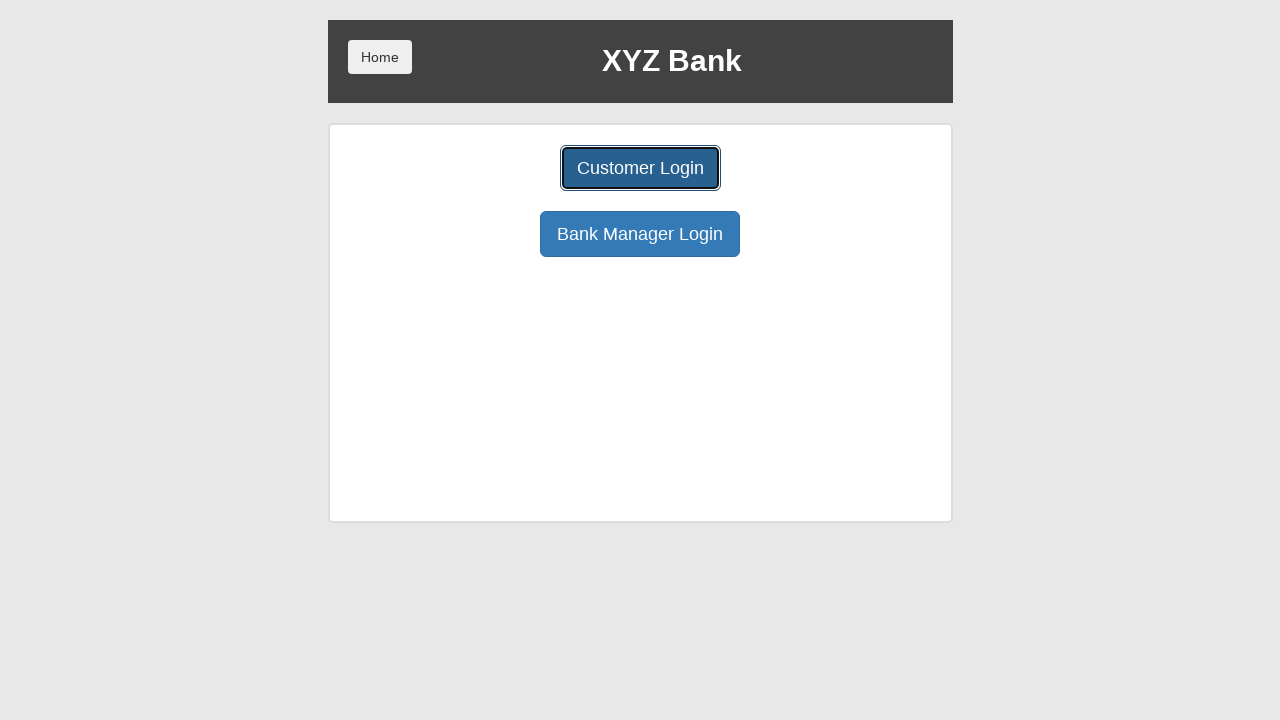

Selected customer from dropdown (option 2) on select#userSelect
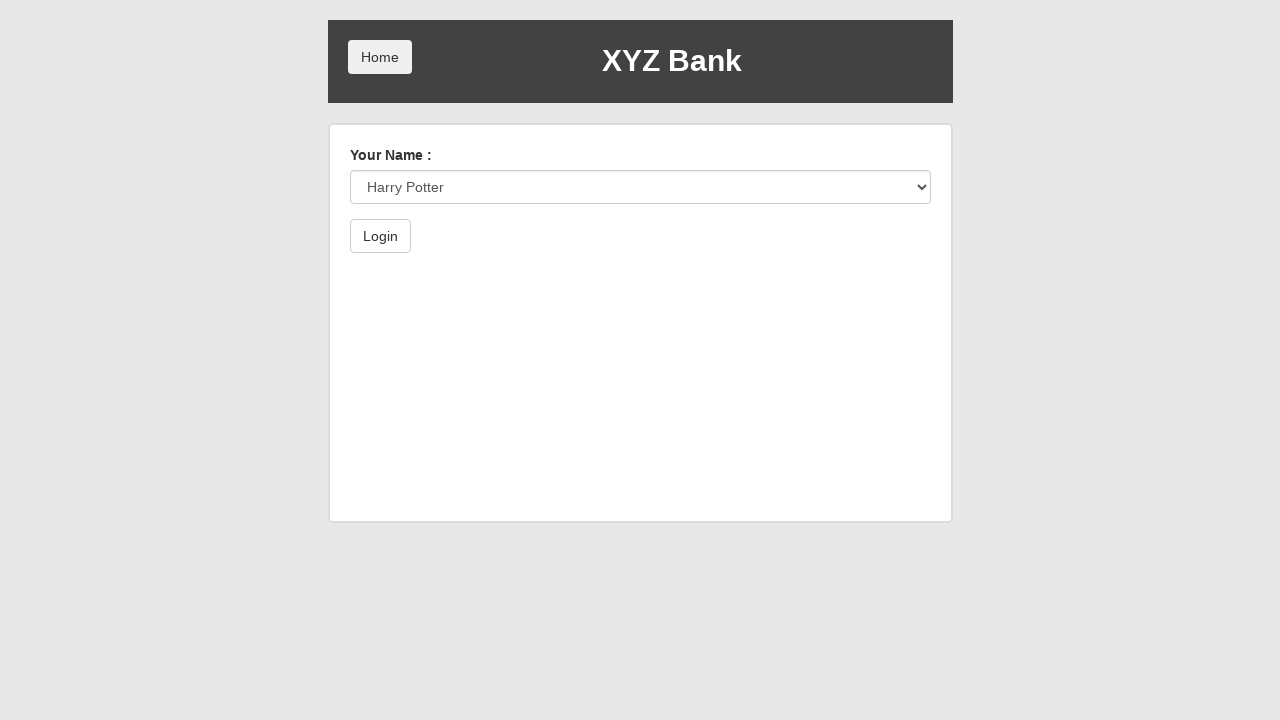

Clicked Login button to authenticate customer at (380, 236) on button:has-text('Login')
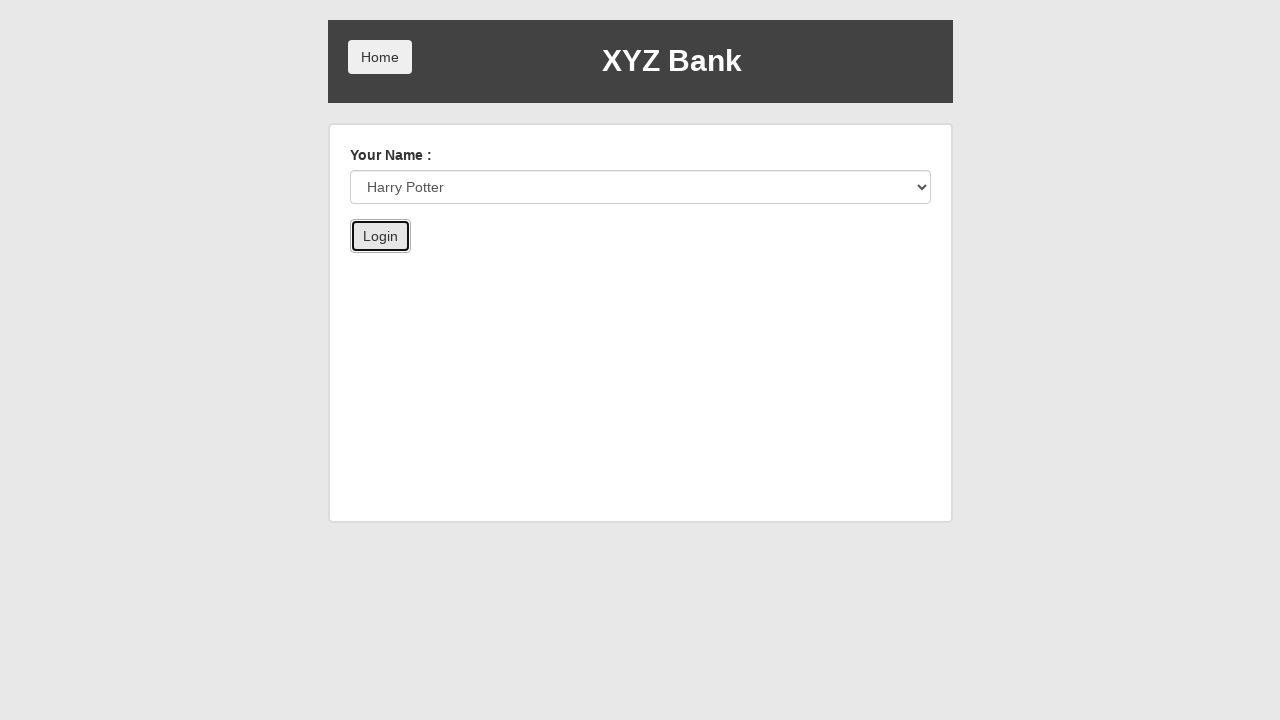

Clicked Transactions tab to view transaction history at (532, 264) on button[ng-click='transactions()']
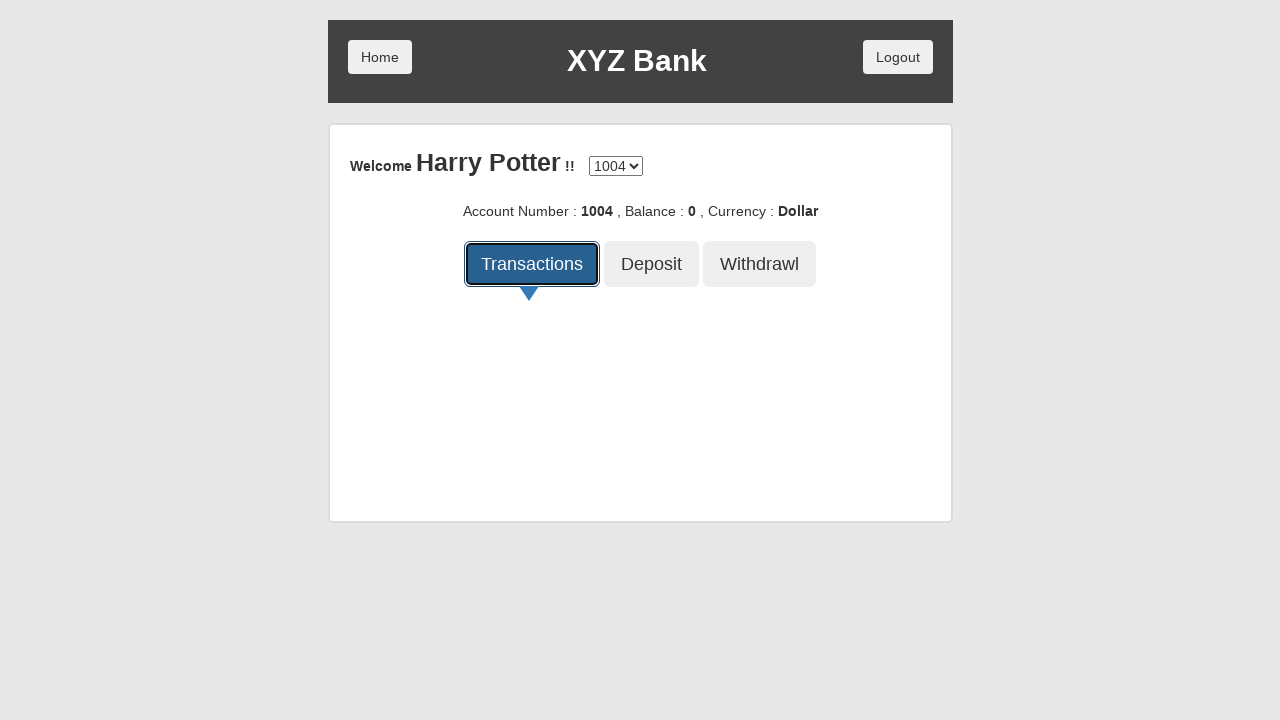

Transaction table loaded successfully
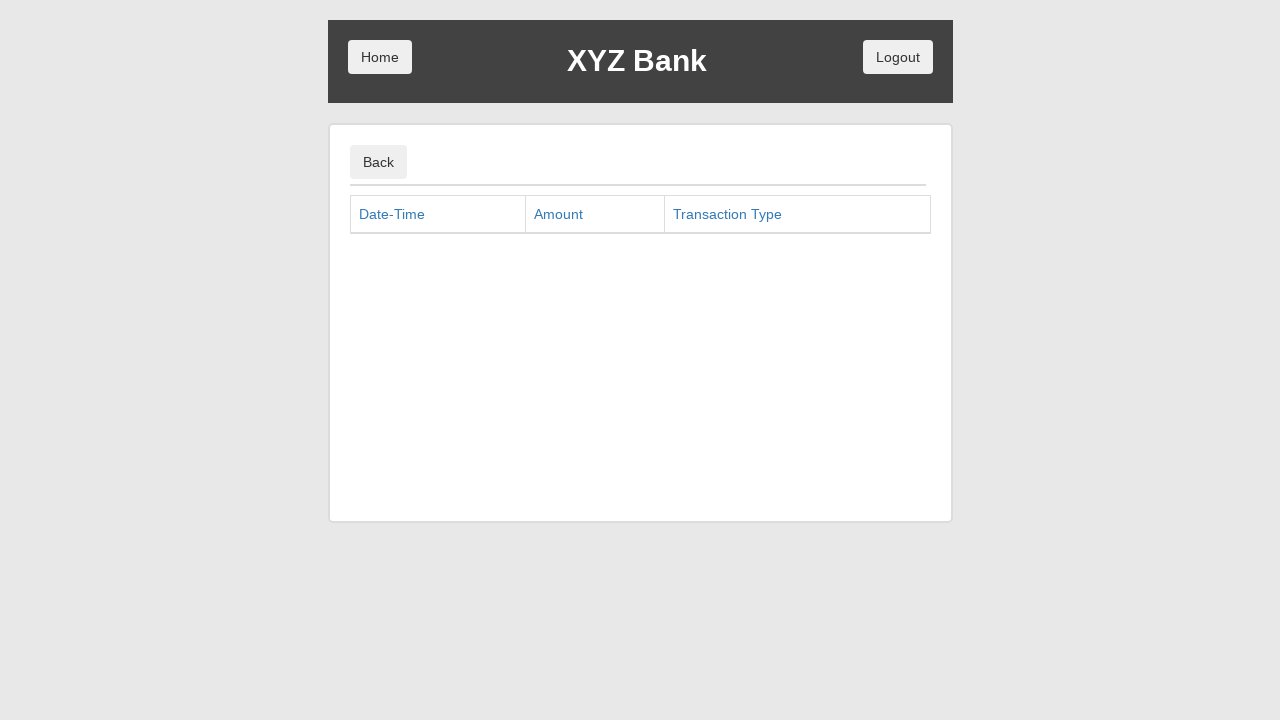

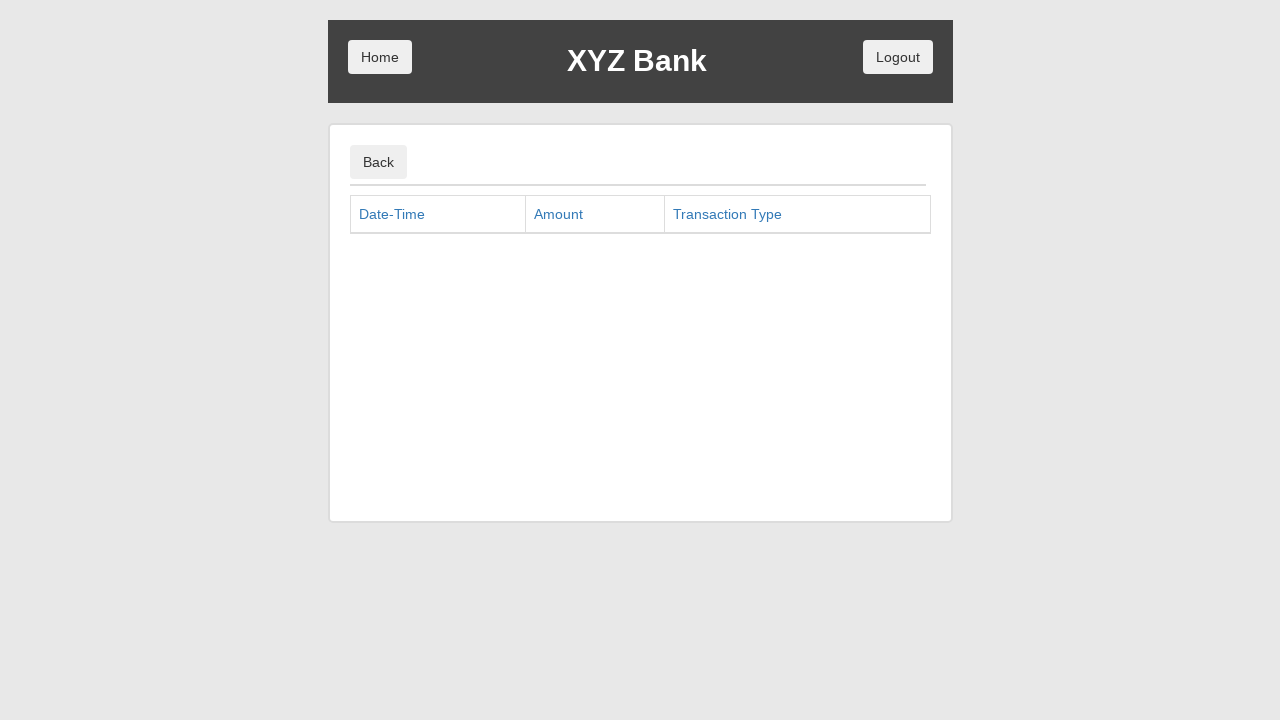